Tests drag and drop functionality on the jQuery UI demo page by dragging an element into a droppable area within an iframe

Starting URL: https://jqueryui.com/droppable/

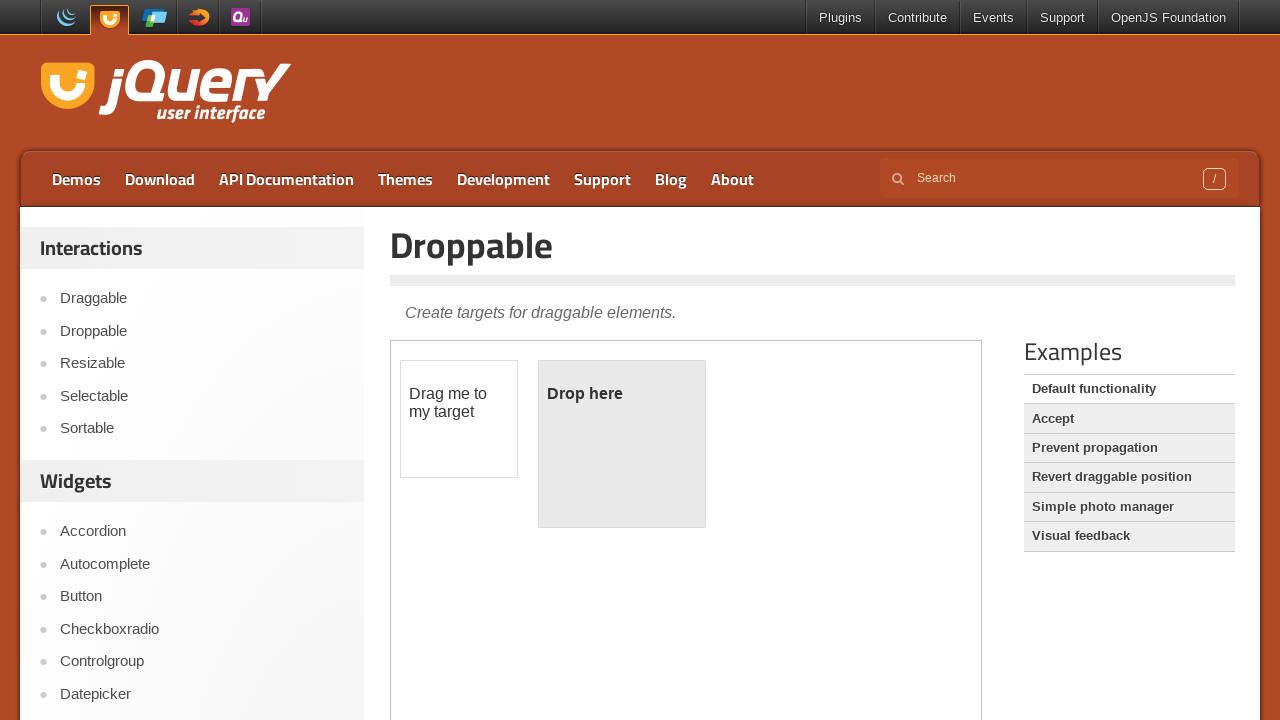

Located the demo iframe containing drag and drop elements
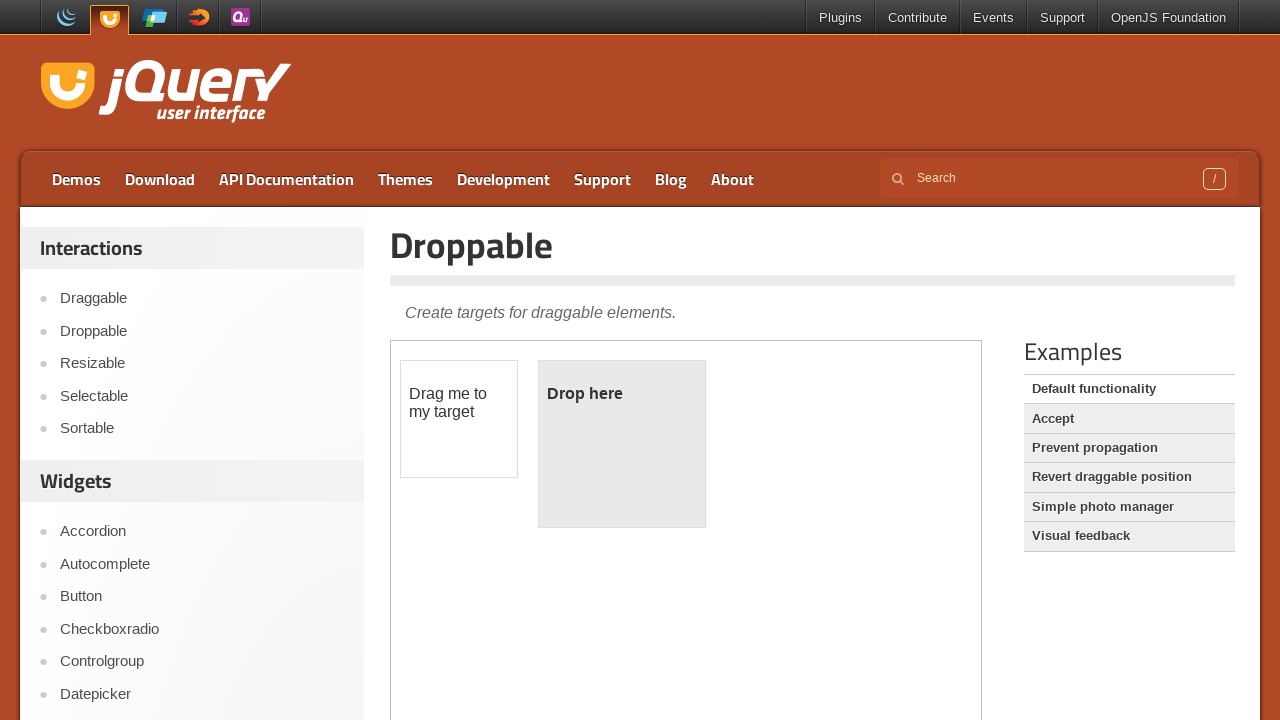

Located the draggable element
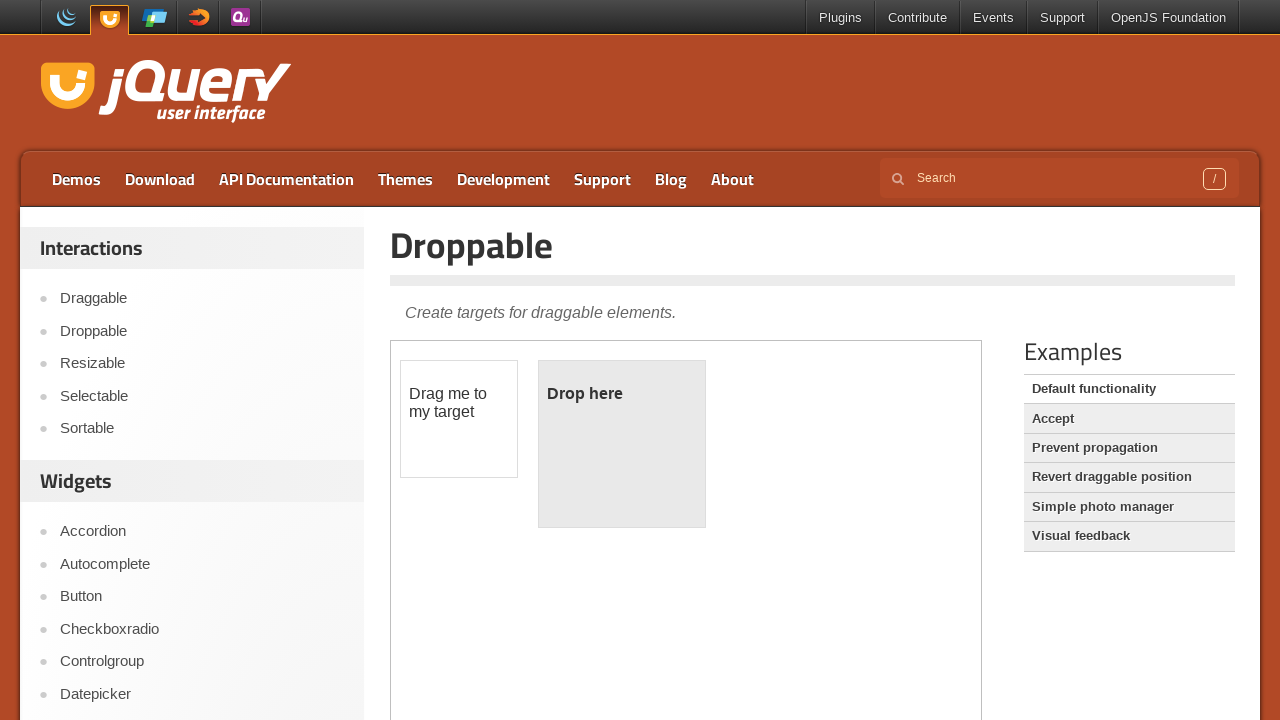

Located the droppable target area
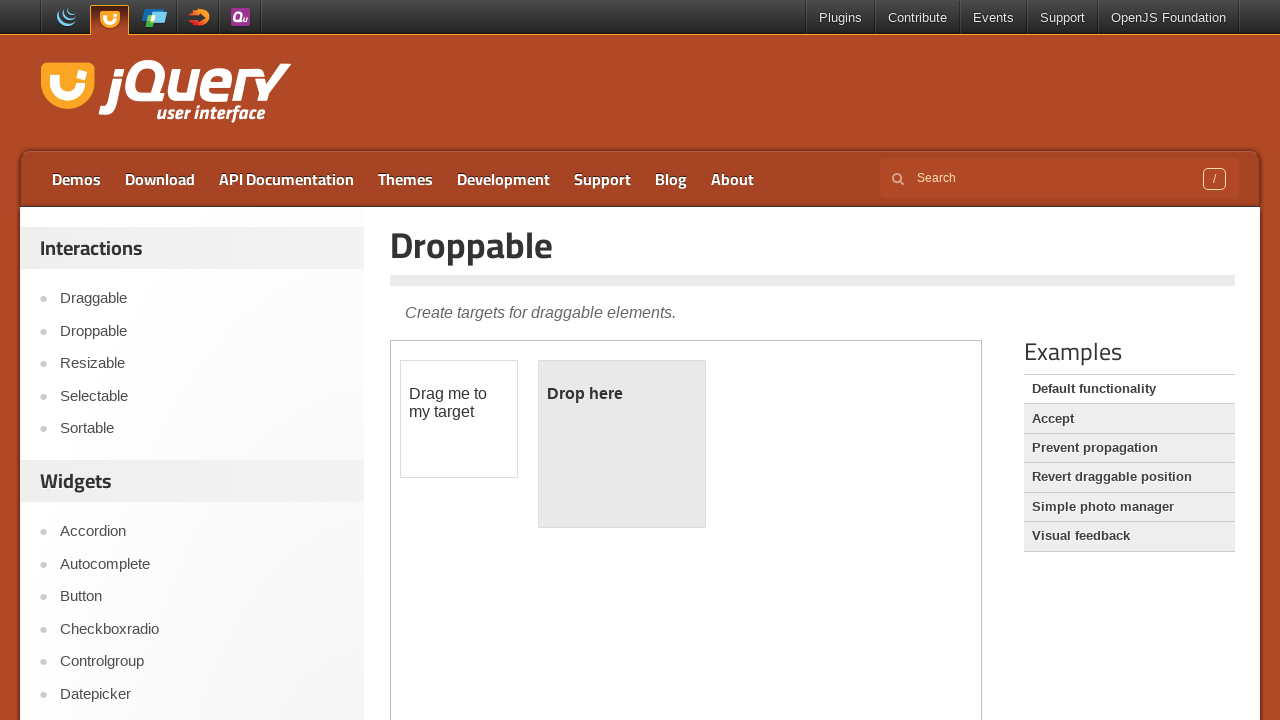

Dragged the draggable element into the droppable area at (622, 444)
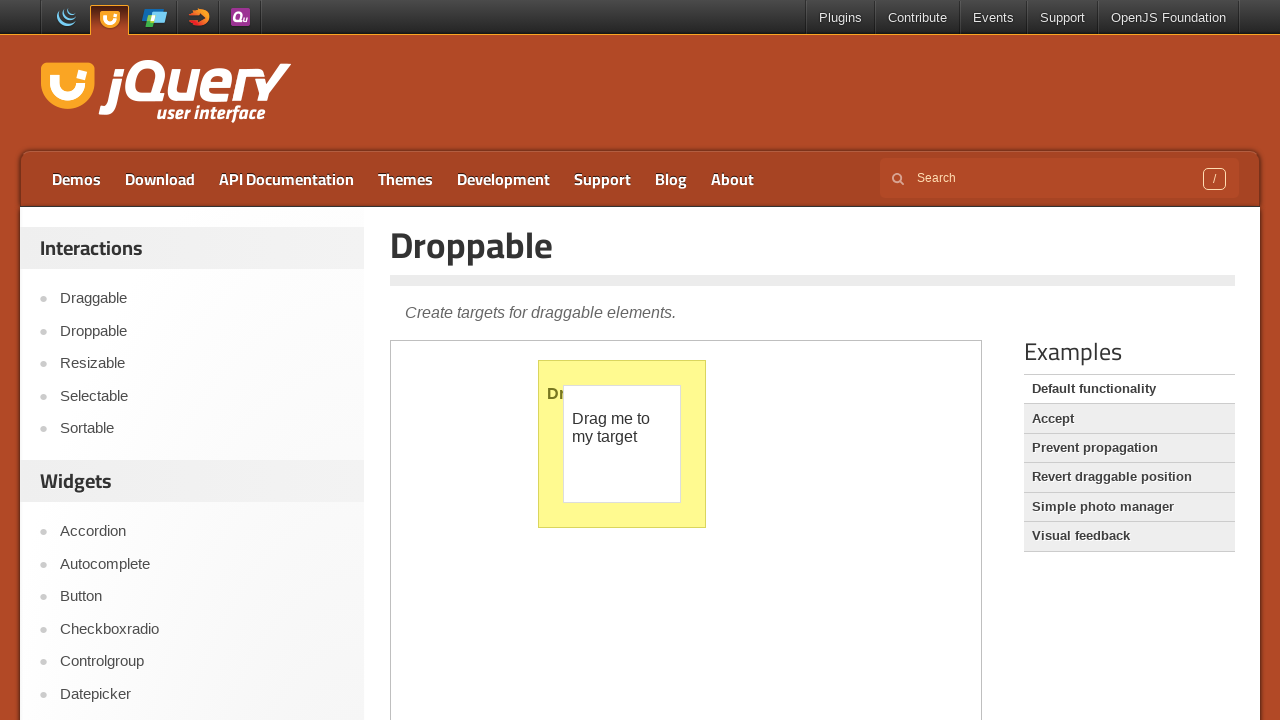

Verified that the droppable element is present after drop action completed
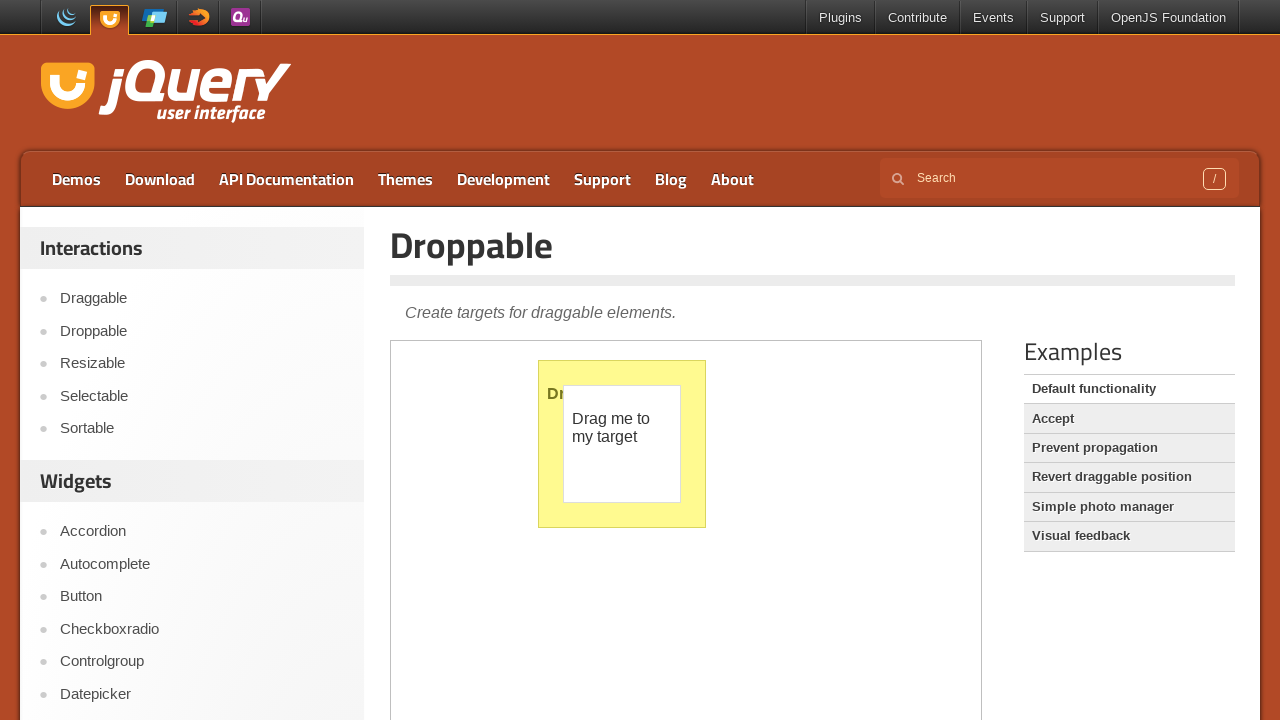

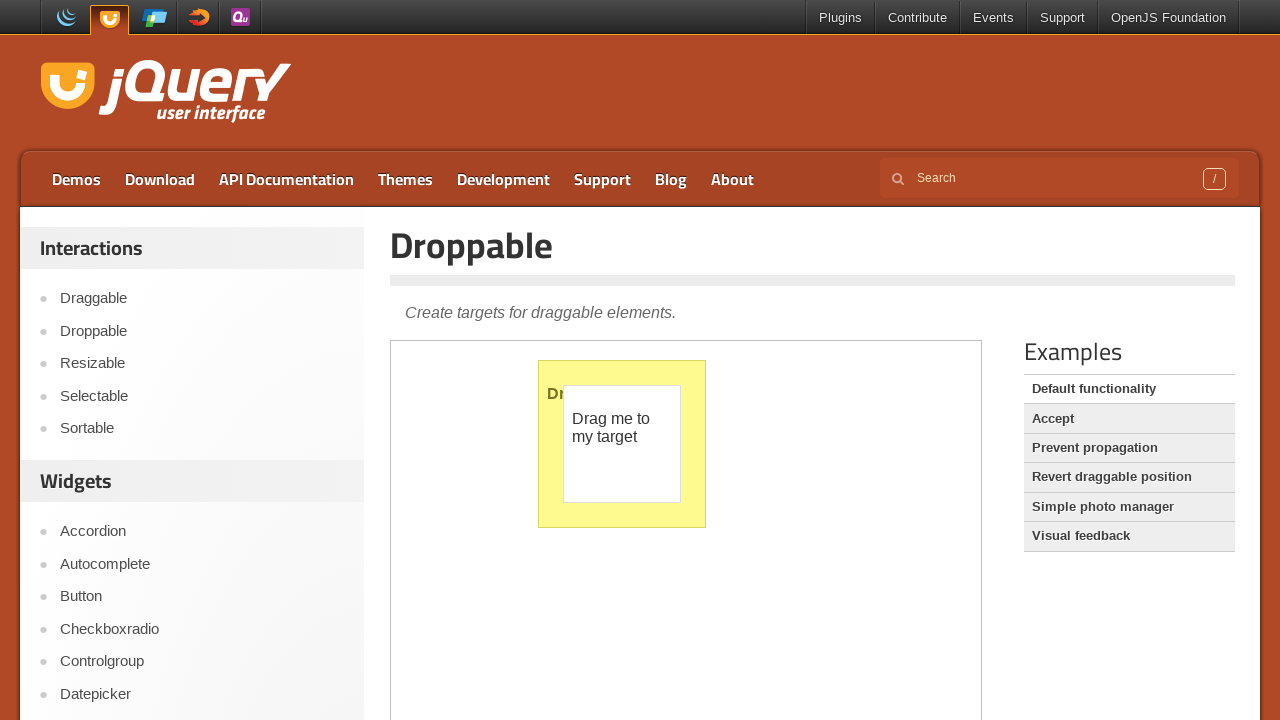